Tests filtering to display only active (non-completed) items

Starting URL: https://demo.playwright.dev/todomvc

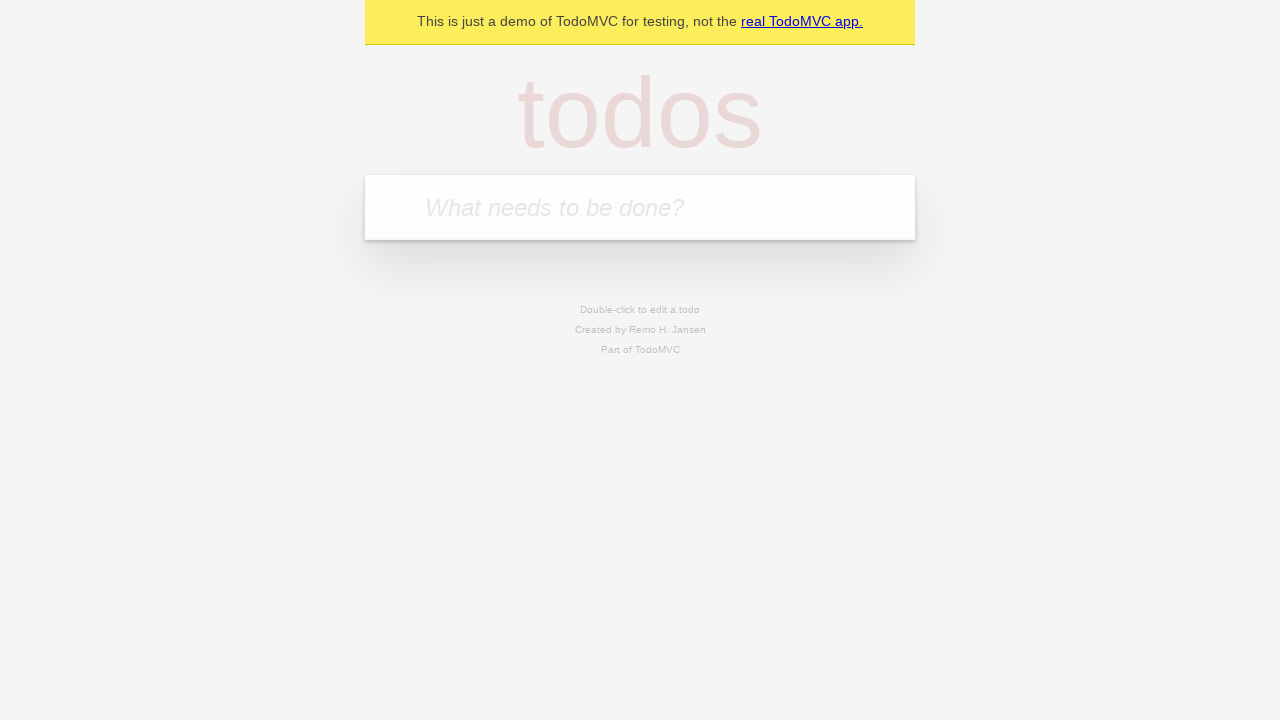

Filled todo input with 'buy some cheese' on internal:attr=[placeholder="What needs to be done?"i]
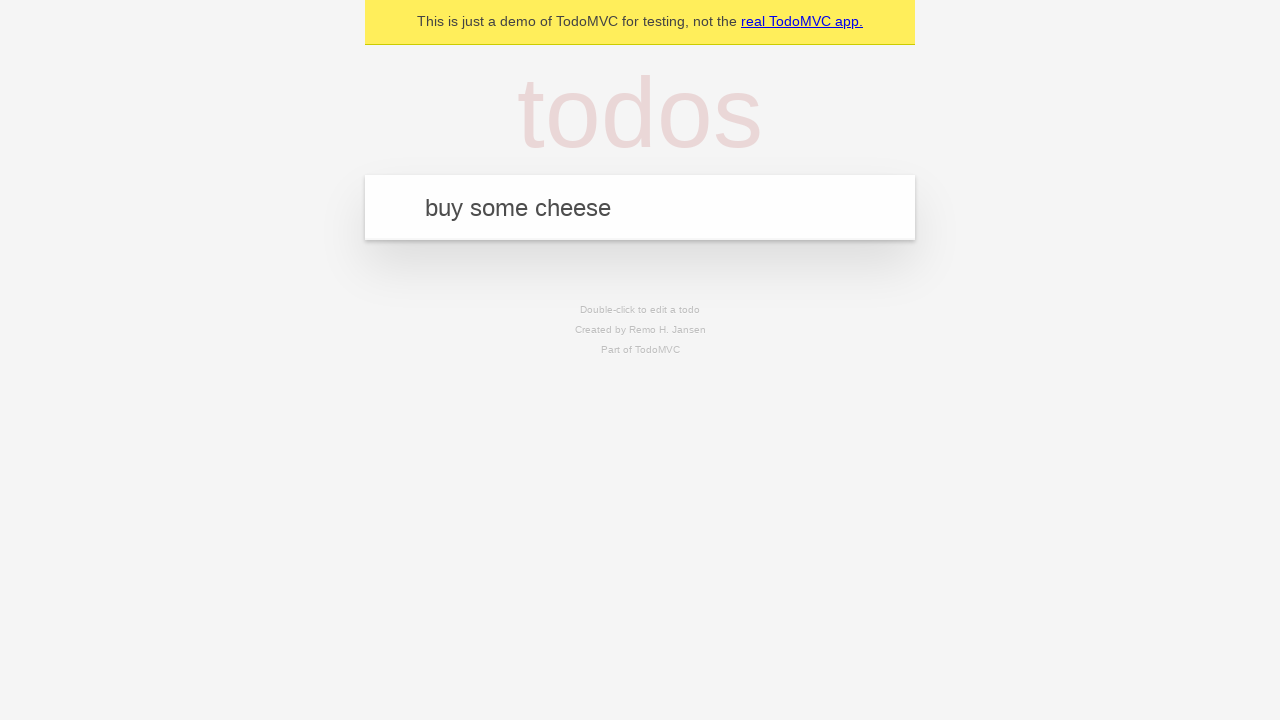

Pressed Enter to add first todo 'buy some cheese' on internal:attr=[placeholder="What needs to be done?"i]
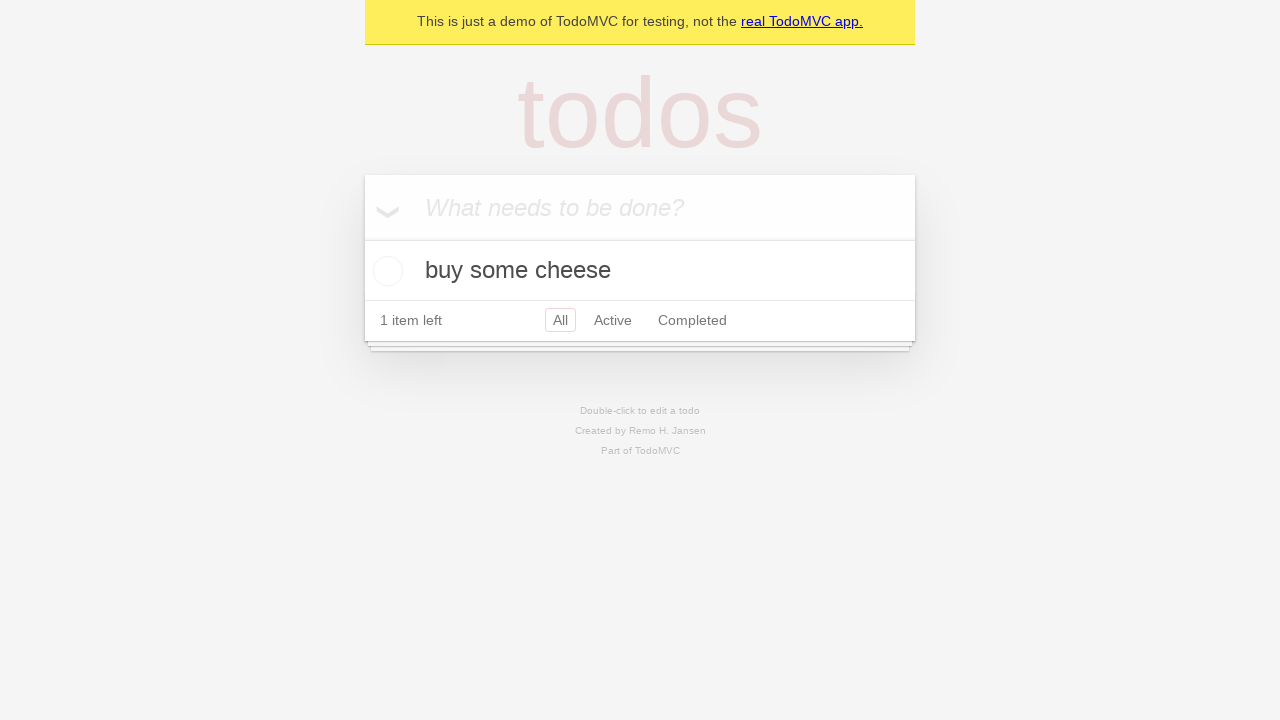

Filled todo input with 'feed the cat' on internal:attr=[placeholder="What needs to be done?"i]
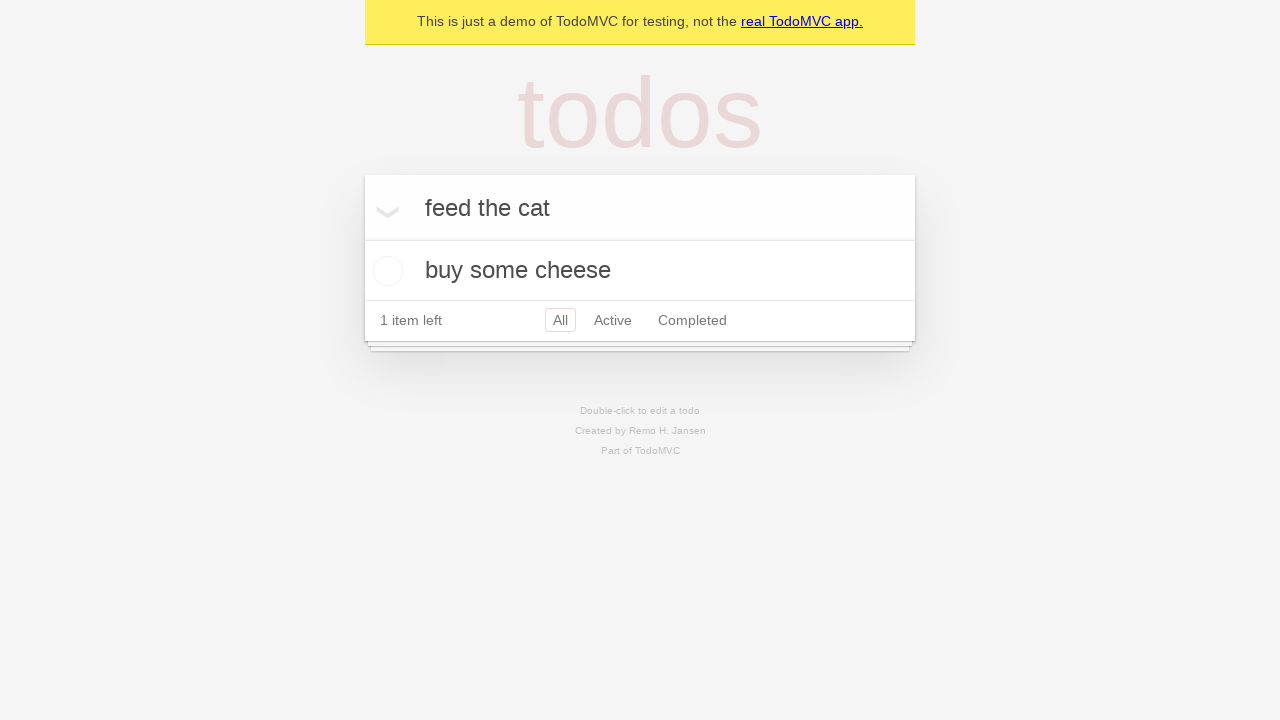

Pressed Enter to add second todo 'feed the cat' on internal:attr=[placeholder="What needs to be done?"i]
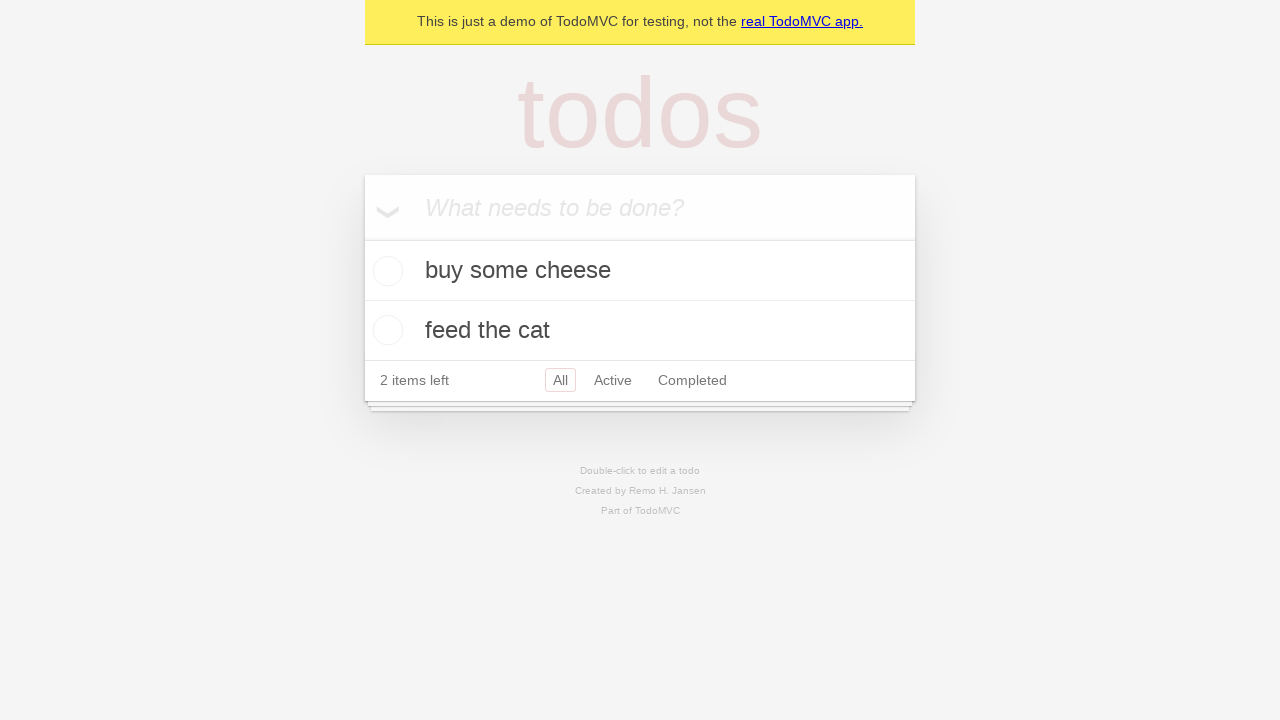

Filled todo input with 'book a doctors appointment' on internal:attr=[placeholder="What needs to be done?"i]
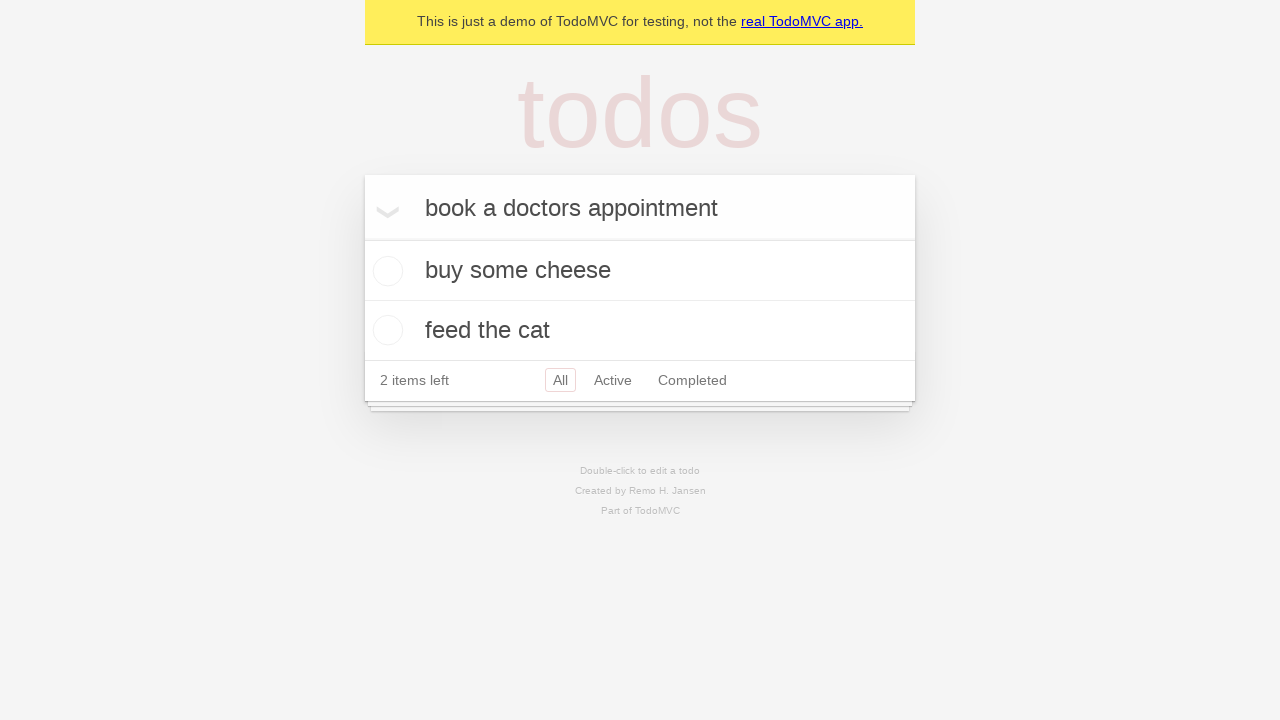

Pressed Enter to add third todo 'book a doctors appointment' on internal:attr=[placeholder="What needs to be done?"i]
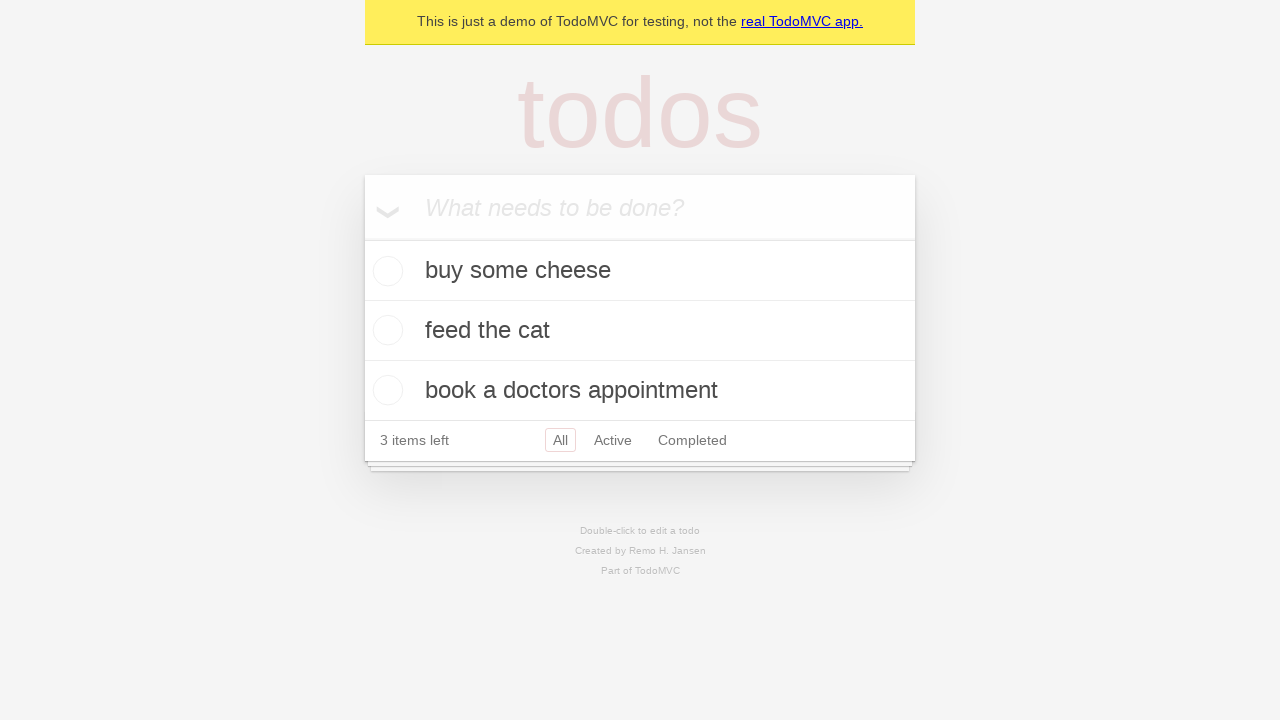

Checked the second todo item 'feed the cat' to mark it as completed at (385, 330) on internal:testid=[data-testid="todo-item"s] >> nth=1 >> internal:role=checkbox
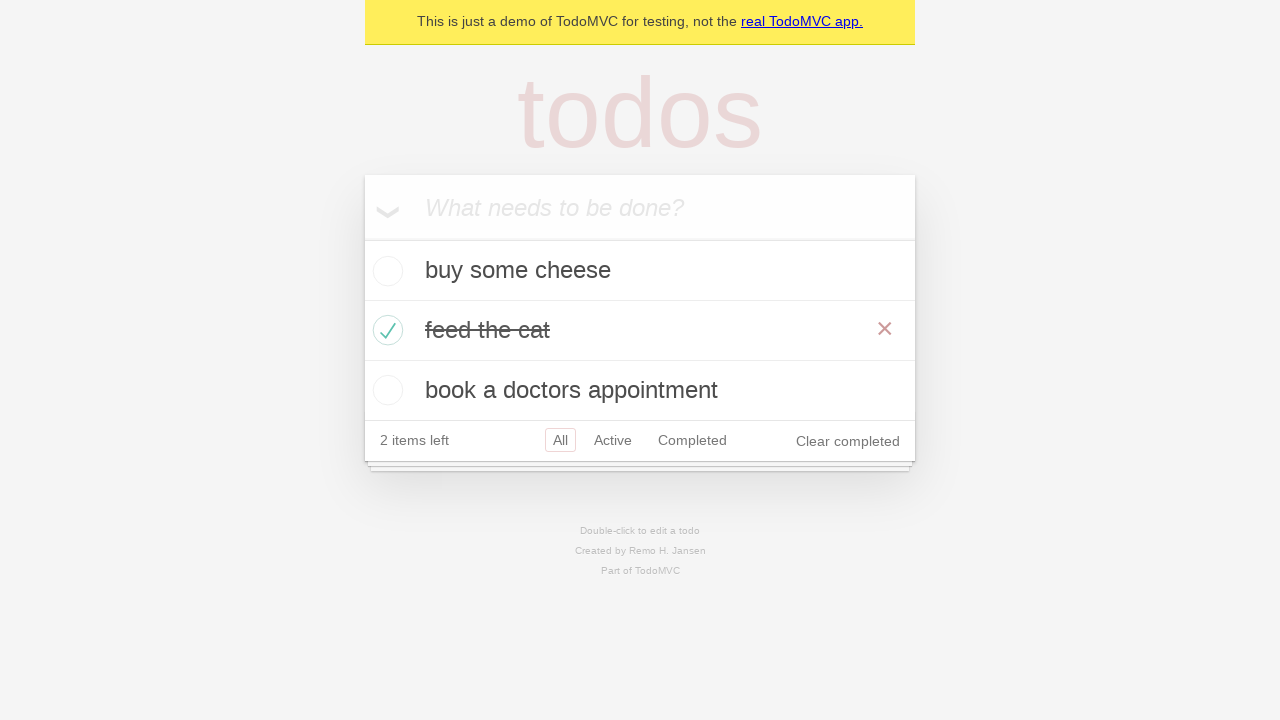

Clicked 'Active' filter to display only active (non-completed) items at (613, 440) on internal:role=link[name="Active"i]
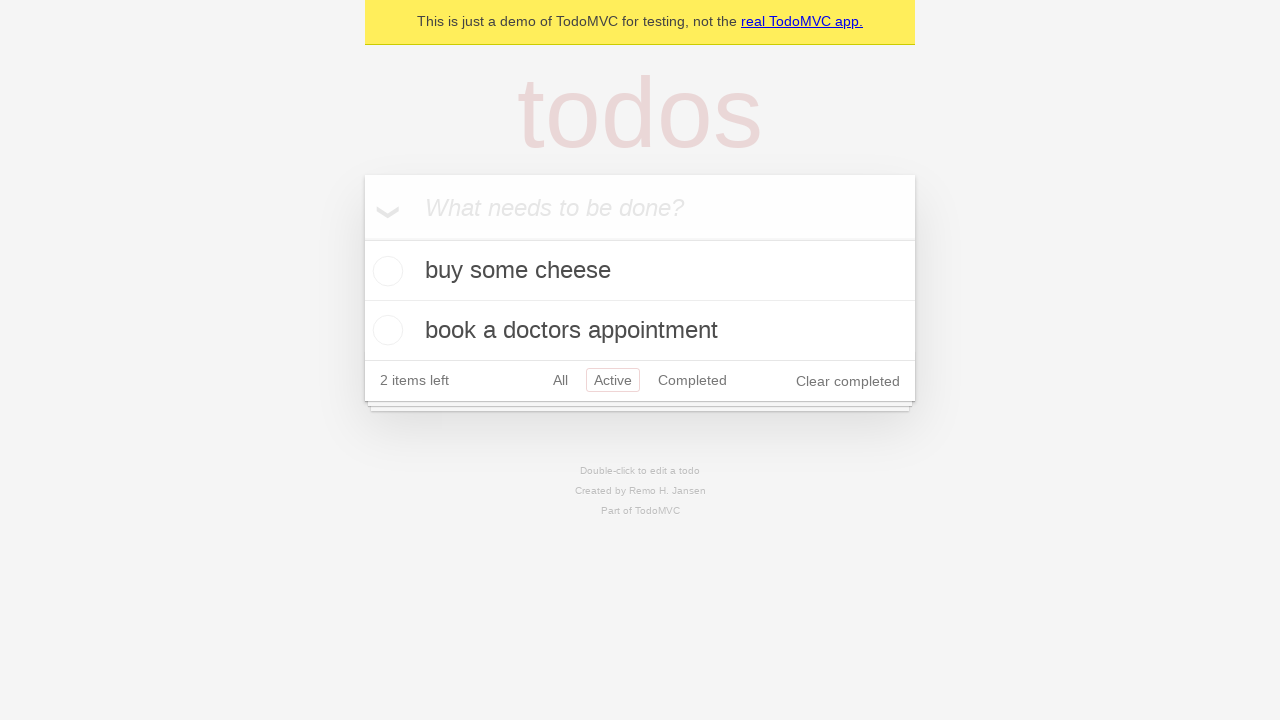

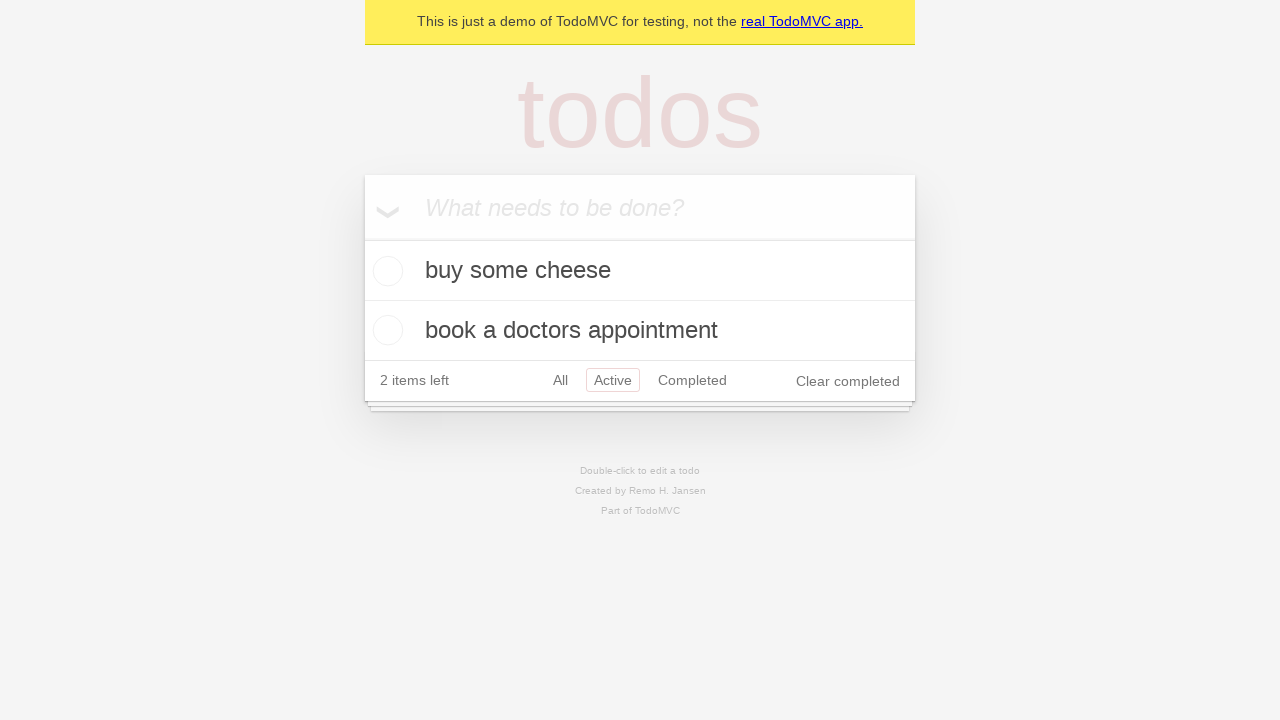